Tests the Add/Remove Elements page by clicking the Add Element button, verifying the Delete button appears, clicking Delete, and verifying the page title is still visible.

Starting URL: https://the-internet.herokuapp.com/add_remove_elements/

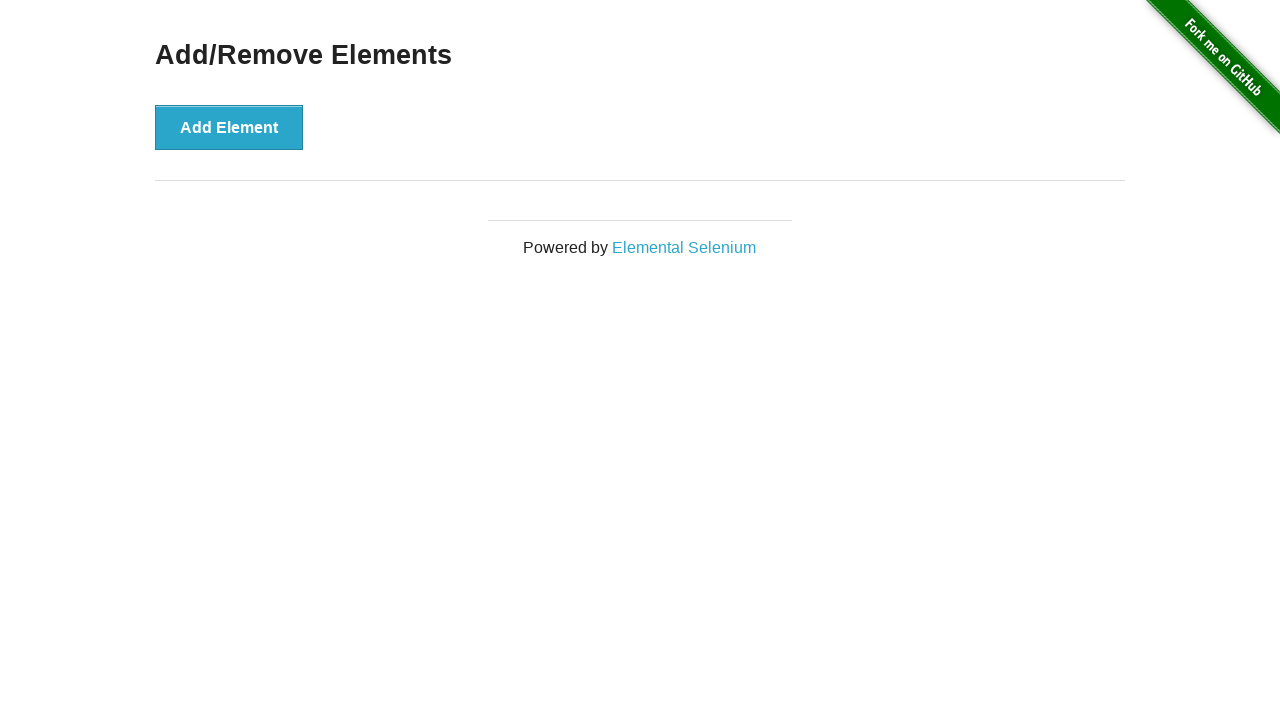

Clicked Add Element button at (229, 127) on xpath=//button[text()='Add Element']
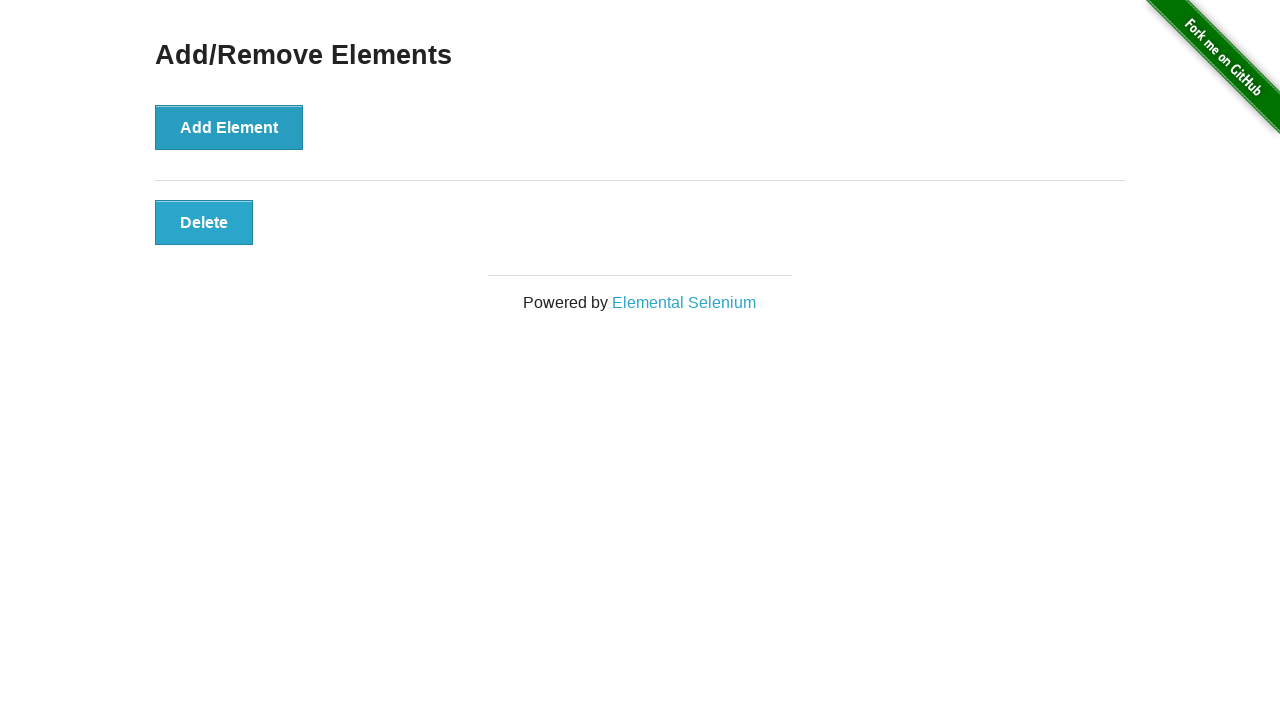

Delete button appeared after clicking Add Element
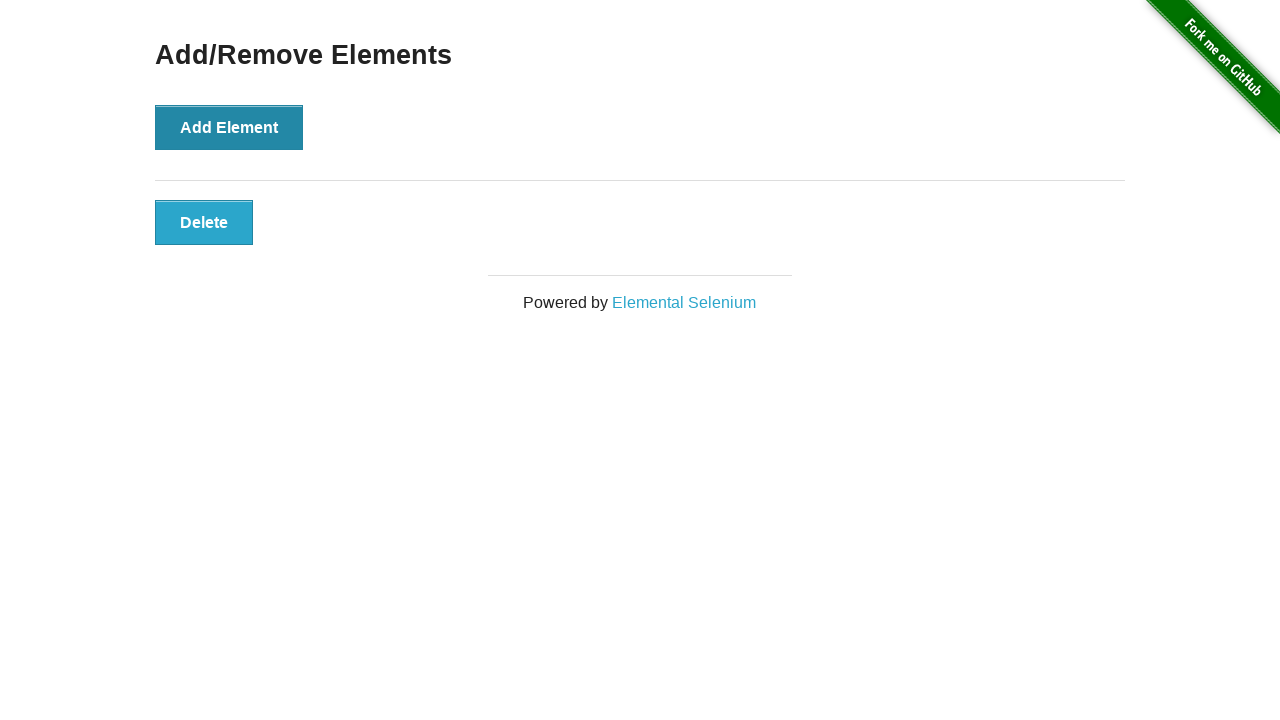

Located Delete button element
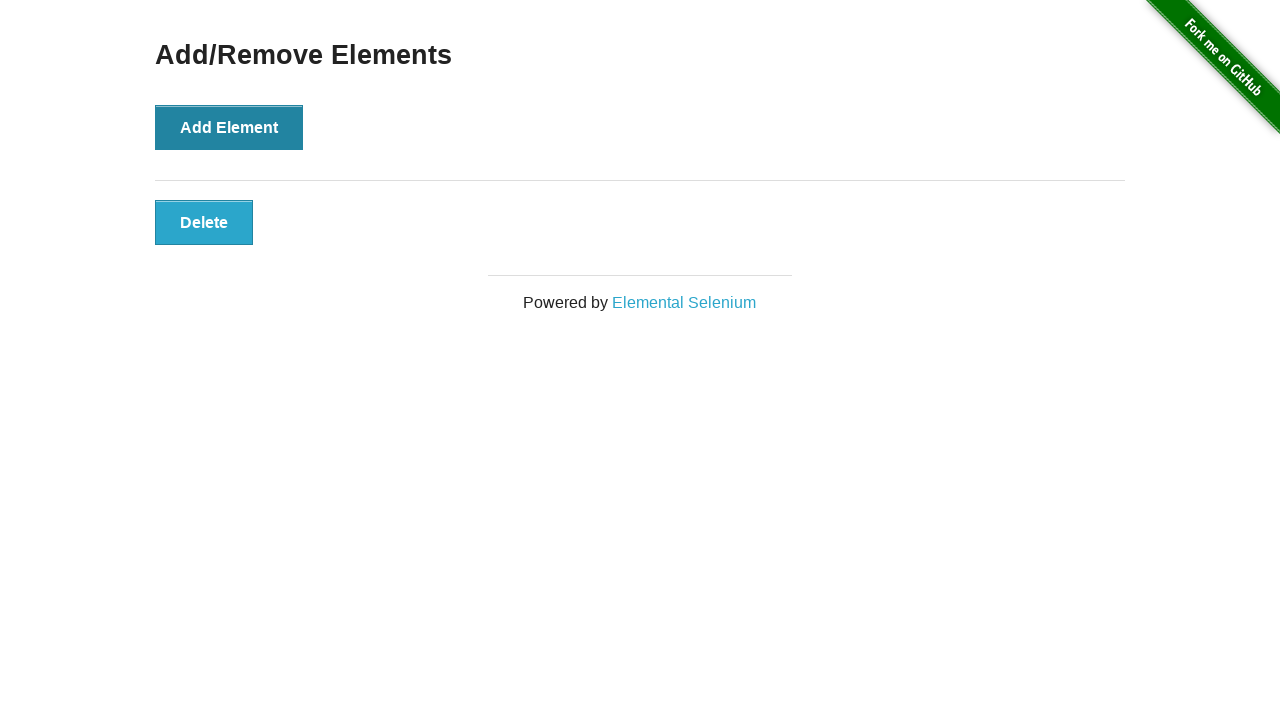

Verified Delete button is visible
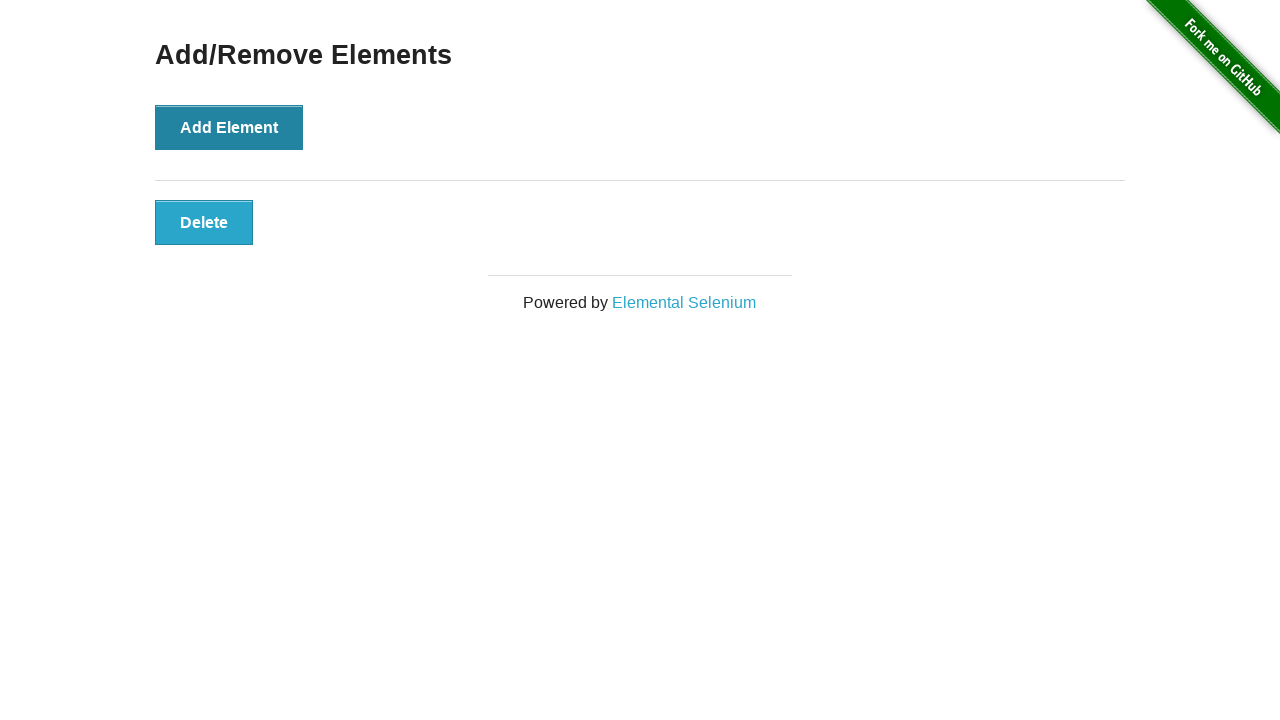

Clicked Delete button at (204, 222) on xpath=//button[text()='Delete']
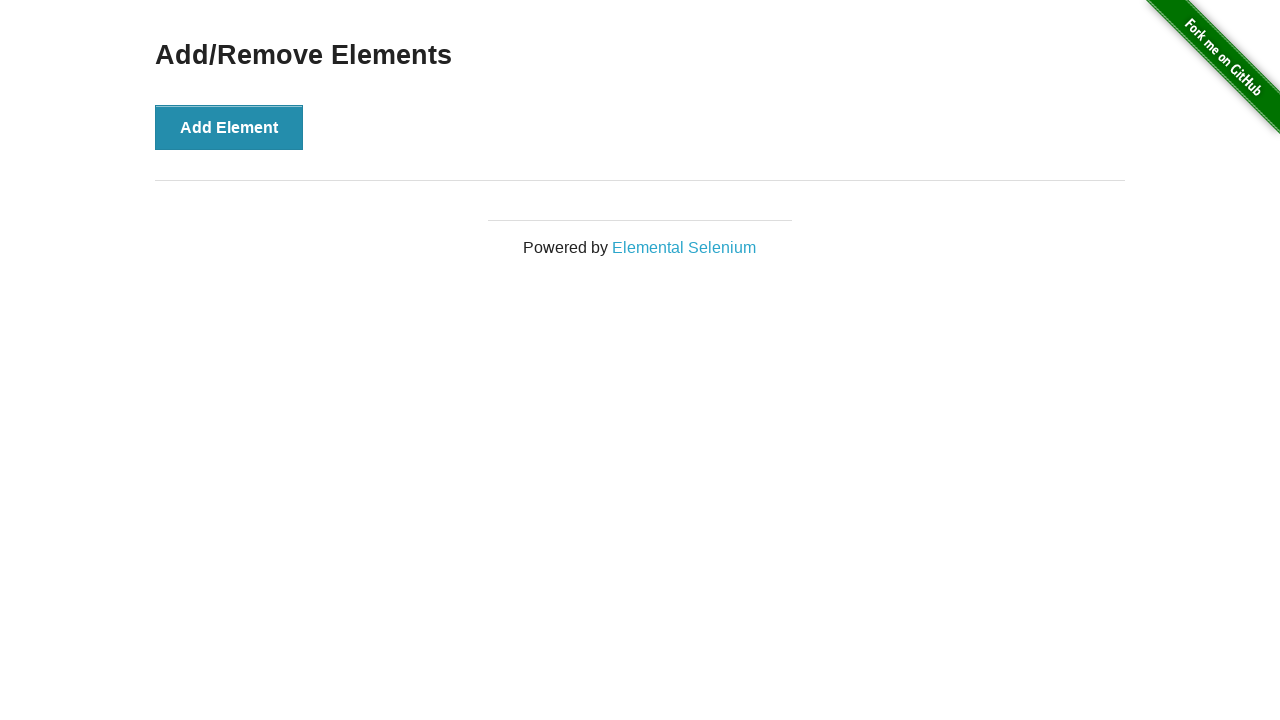

Located Add/Remove Elements heading
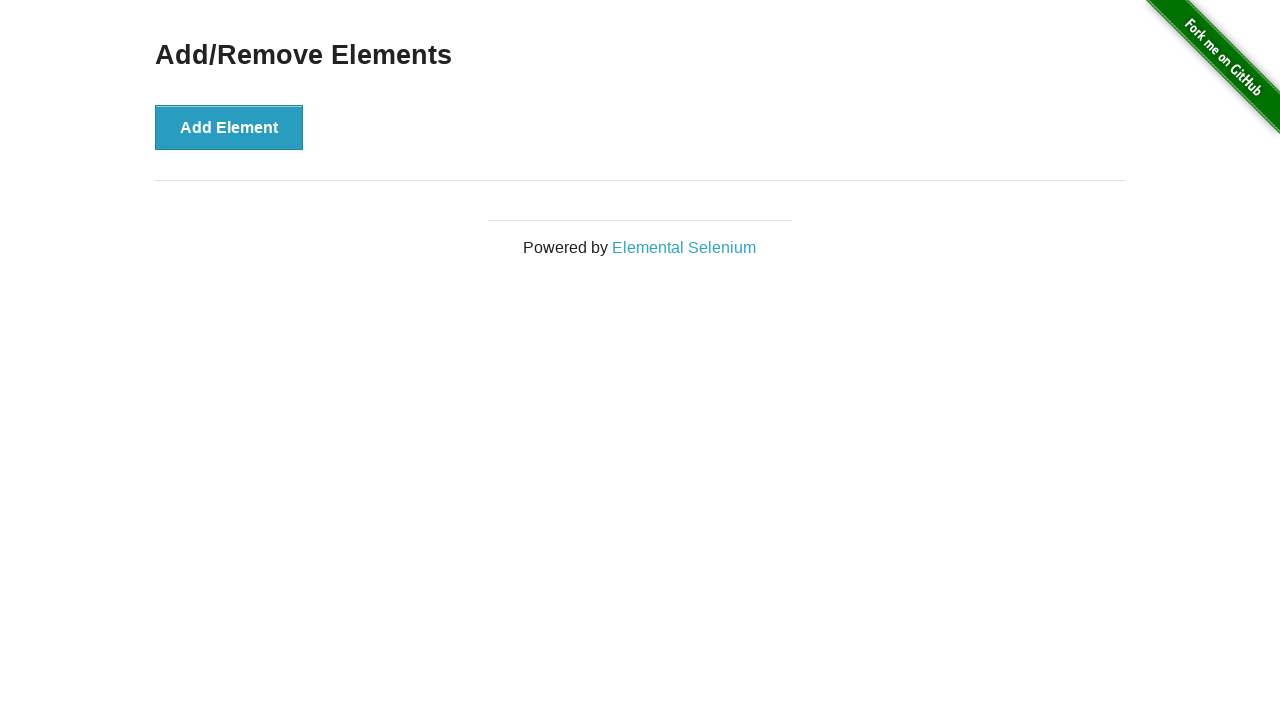

Verified Add/Remove Elements heading is still visible after deleting element
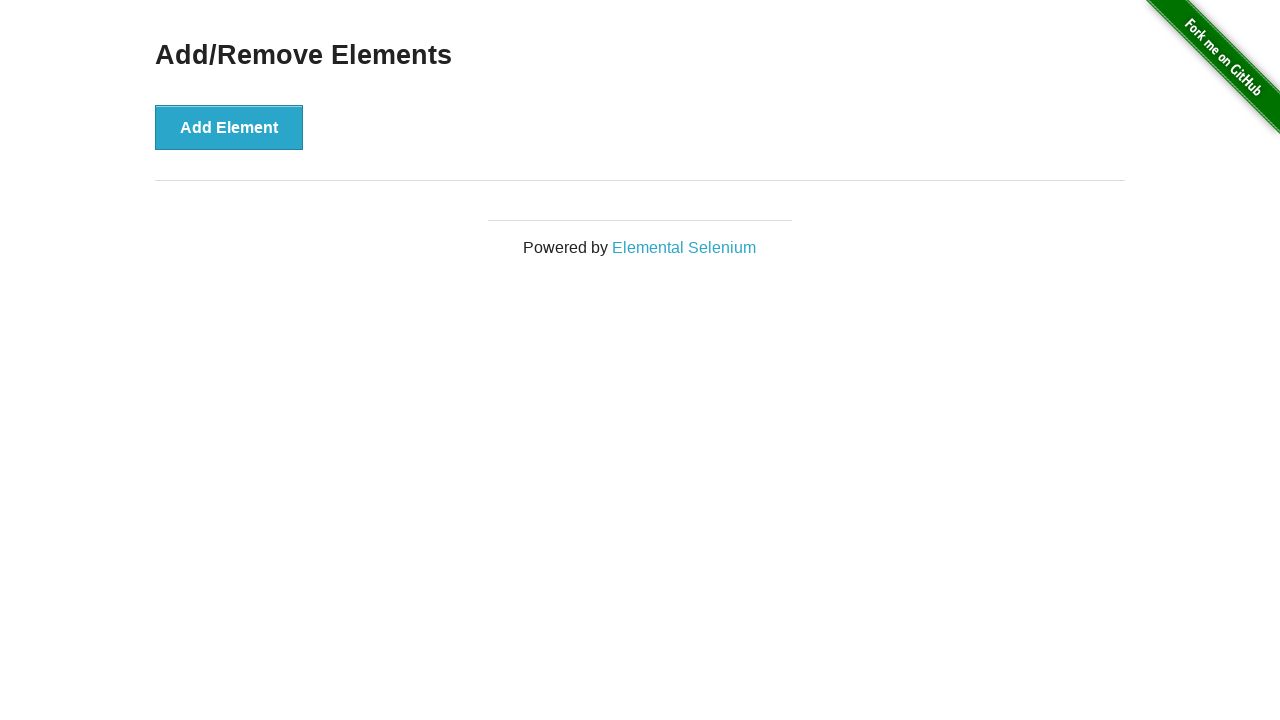

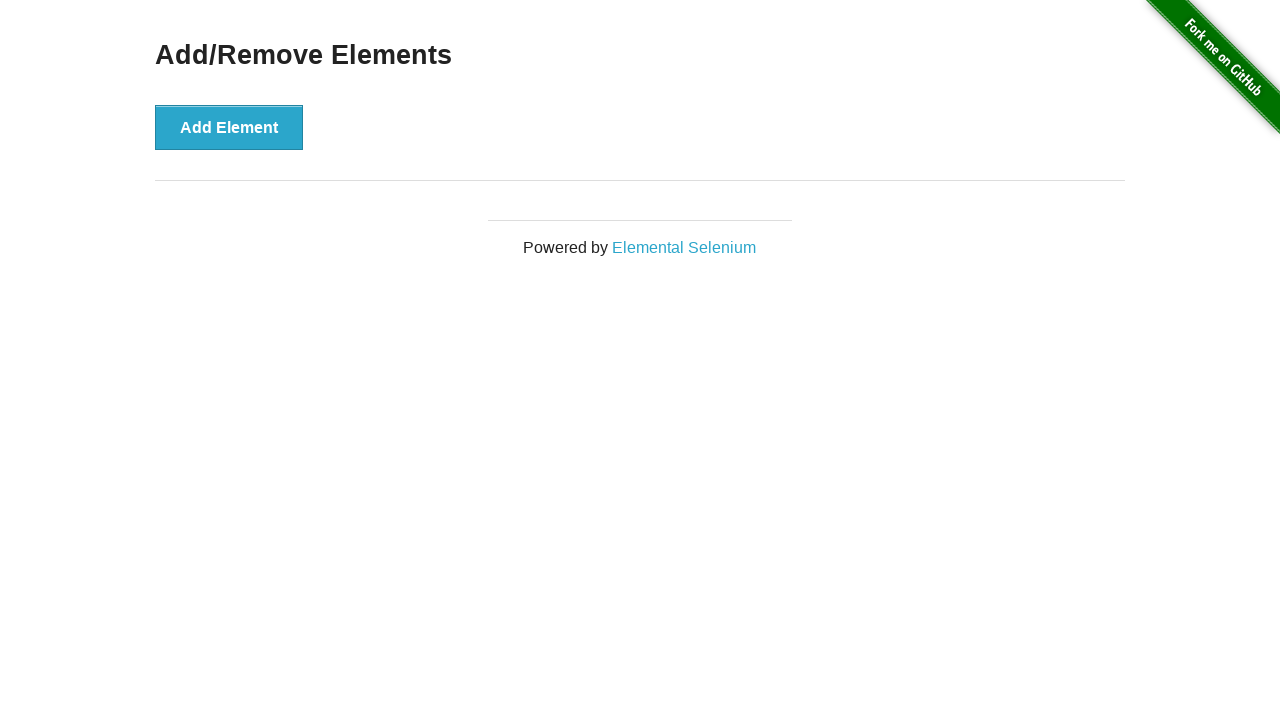